Navigates to the Vynoteka wine store website and waits for the page to load

Starting URL: https://www.vynoteka.lt

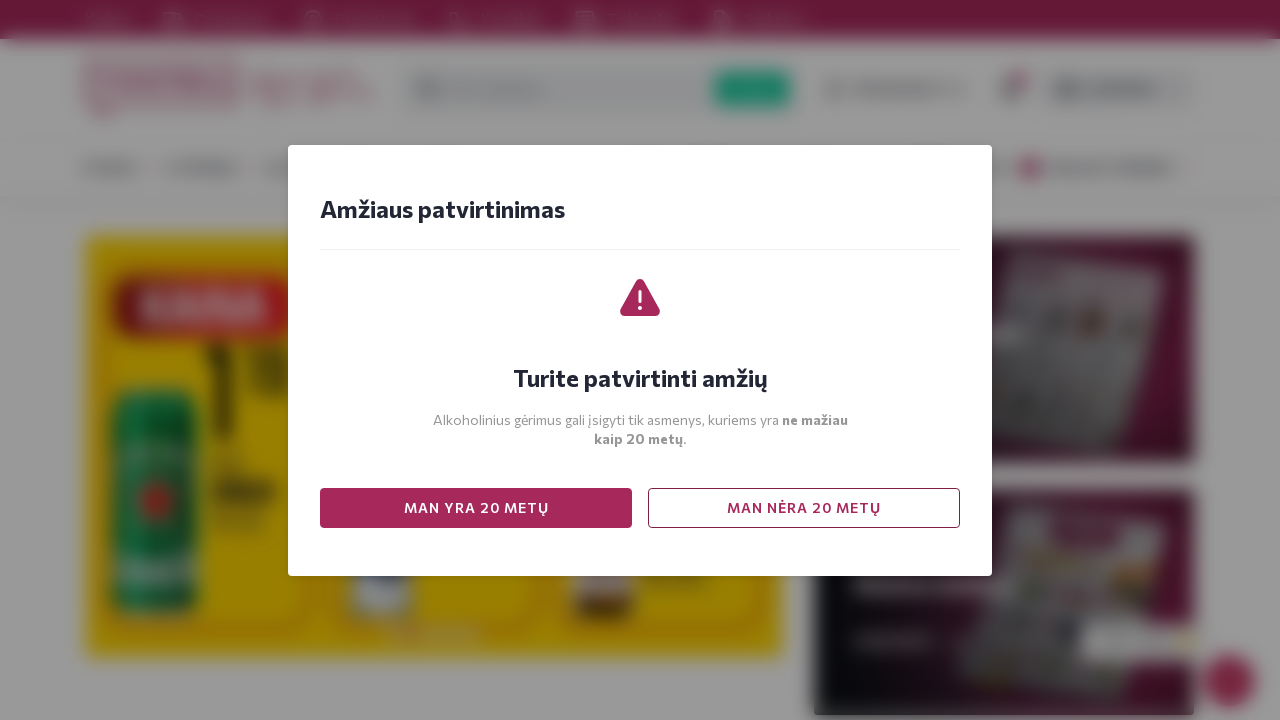

Navigated to Vynoteka wine store website at https://www.vynoteka.lt
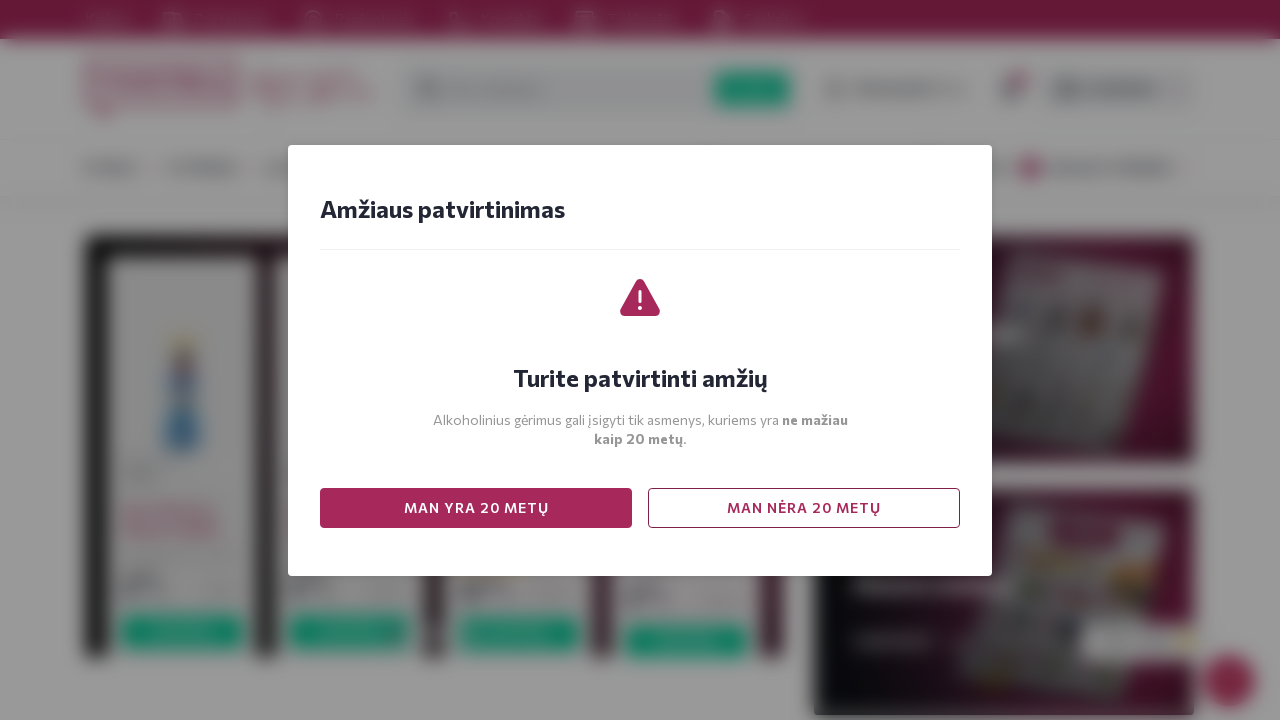

Page DOM content loaded successfully
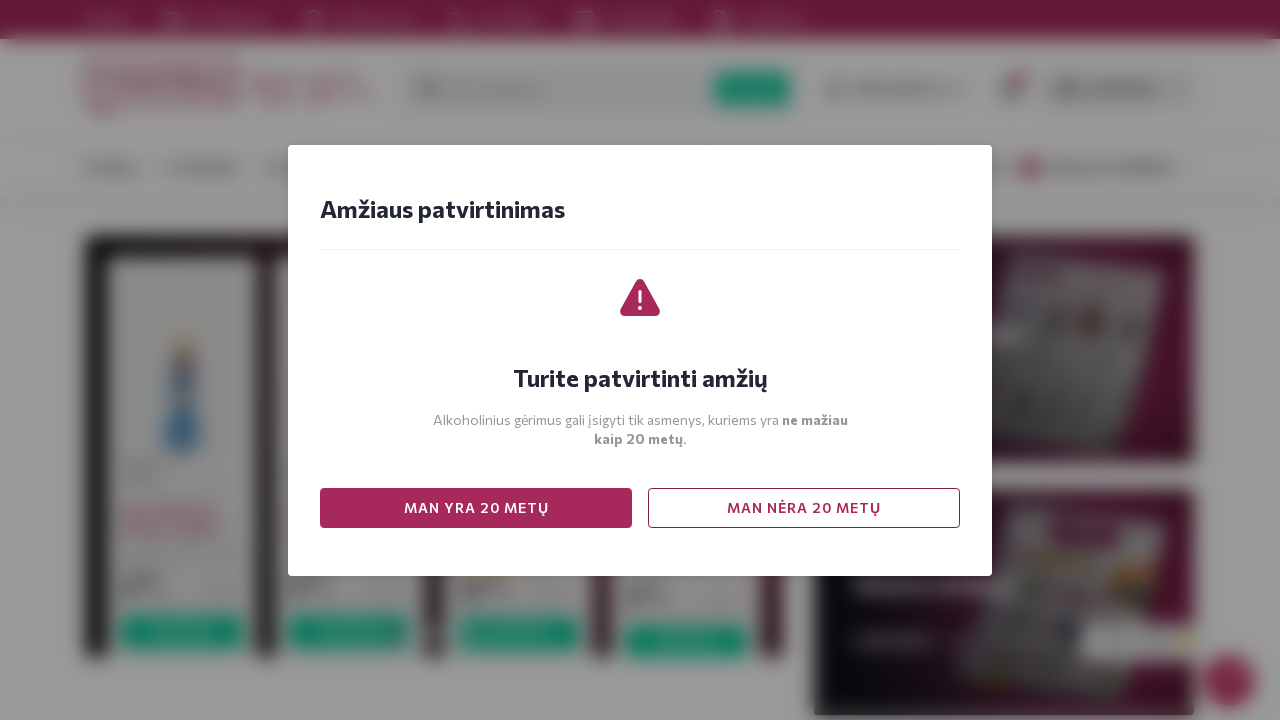

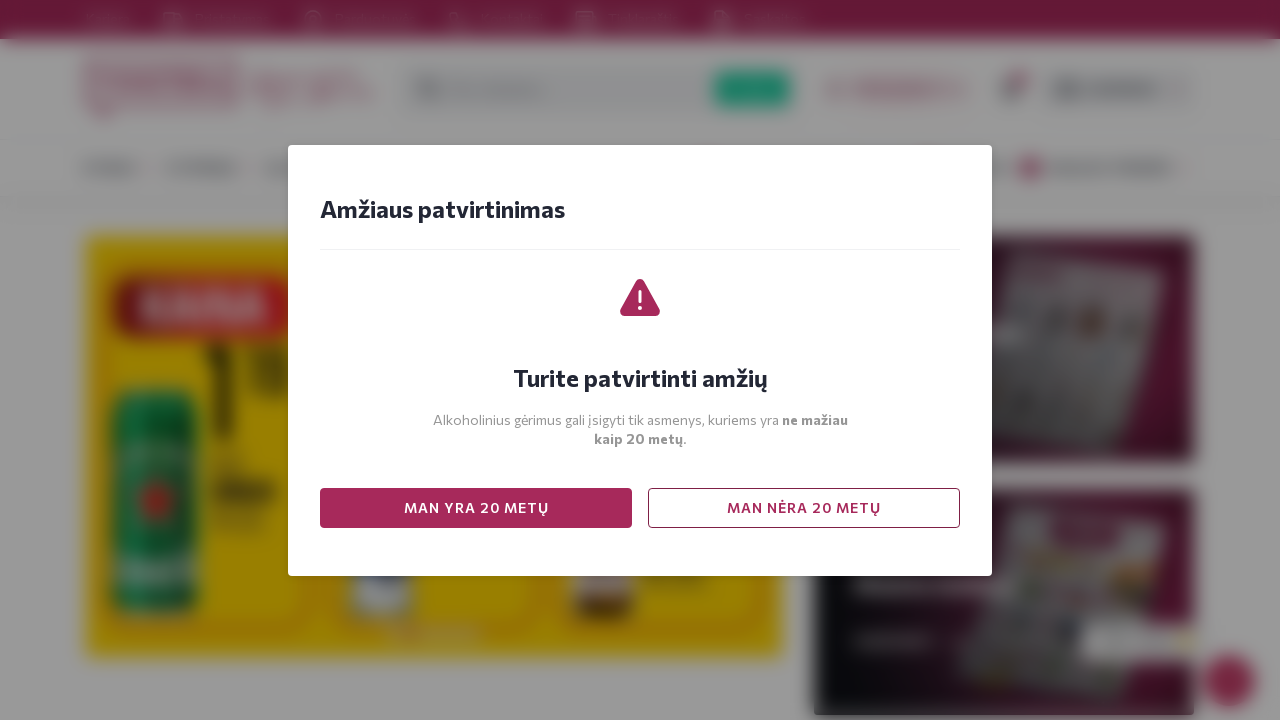